Tests JavaScript alert handling by clicking buttons that trigger simple and confirm alerts, then accepting both alerts and capturing their text.

Starting URL: https://selenium08.blogspot.com/2019/07/alert-test.html

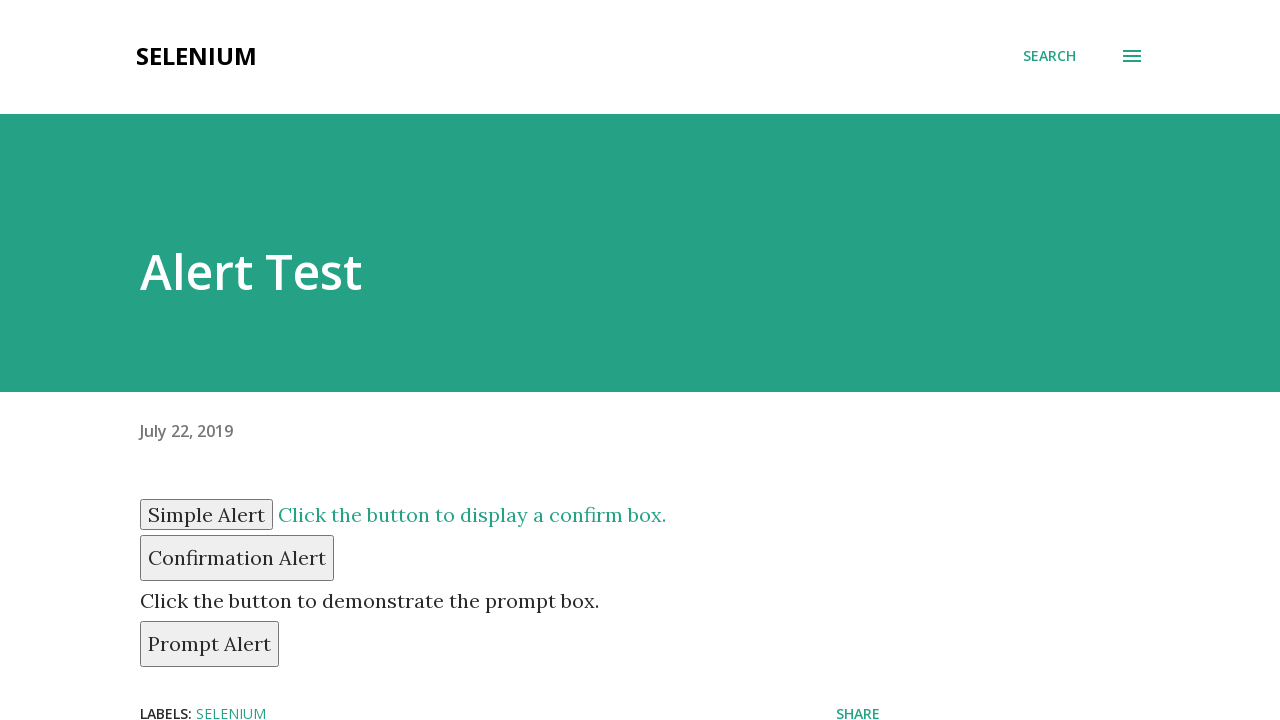

Clicked Simple Alert button at (206, 514) on [id='simple']
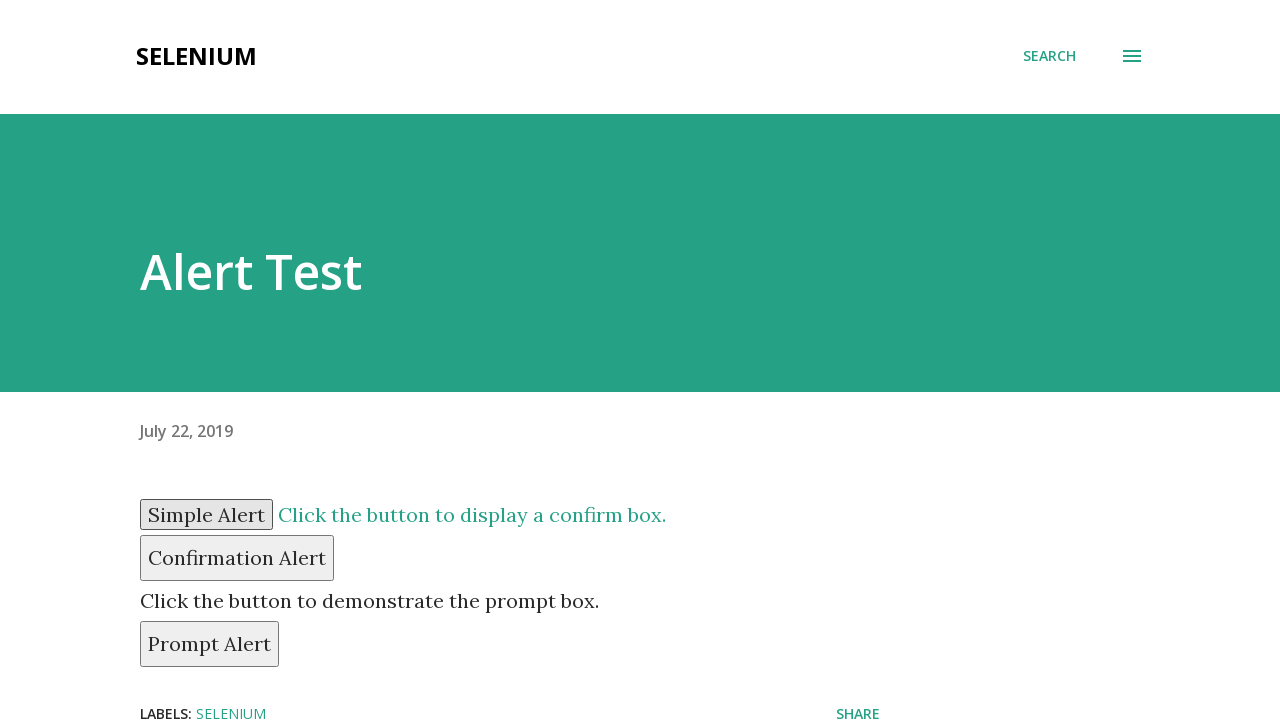

Clicked Confirm Alert button at (237, 558) on [id='confirm']
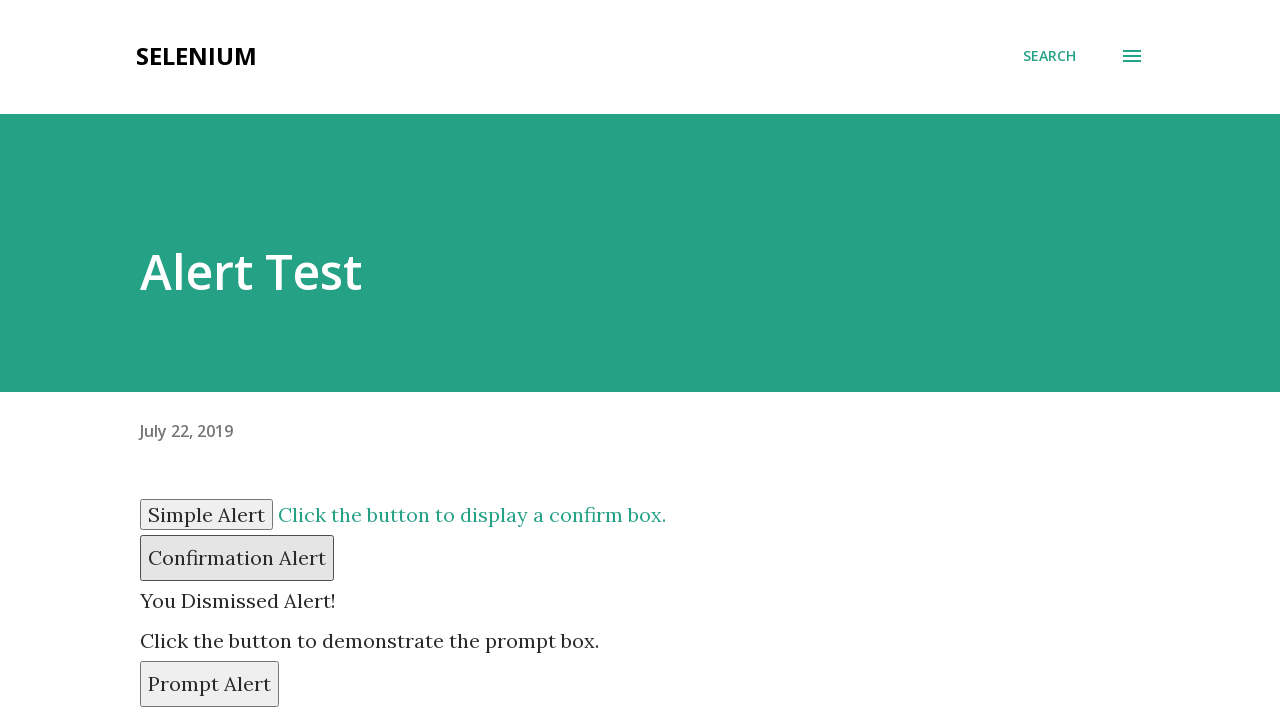

Set up dialog handler to accept alerts
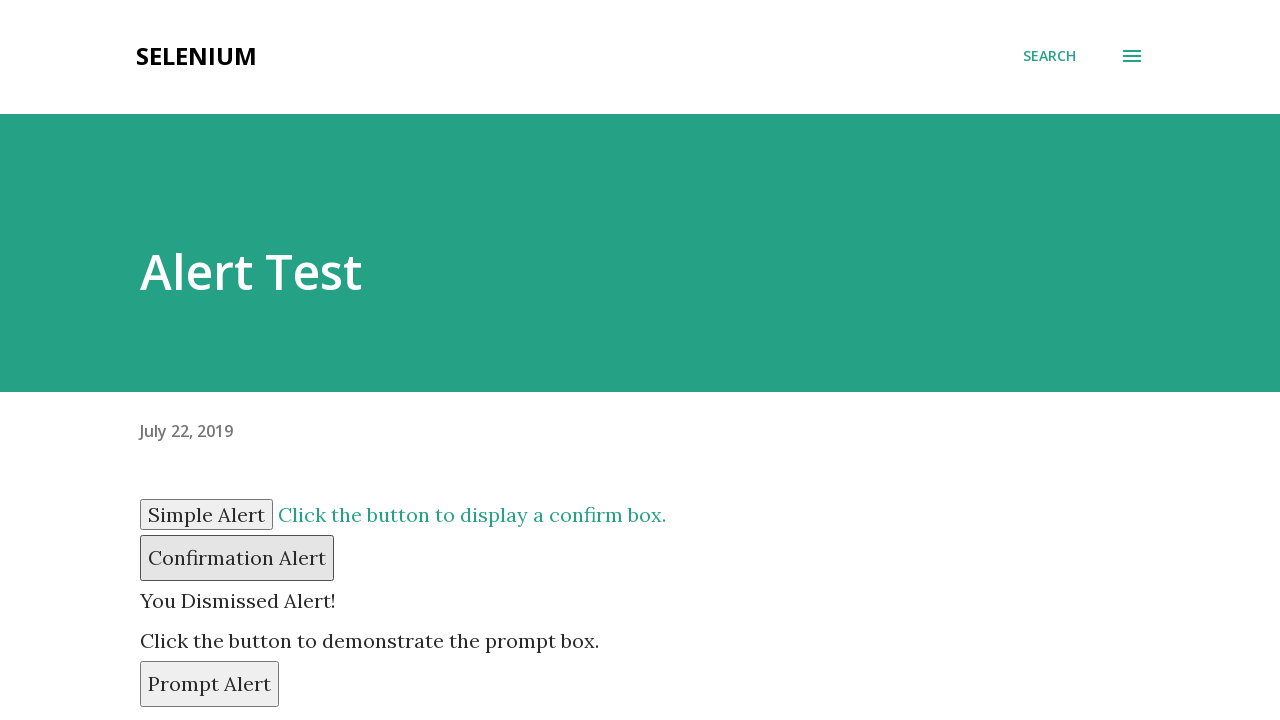

Configured dialog handler to capture and accept alert messages
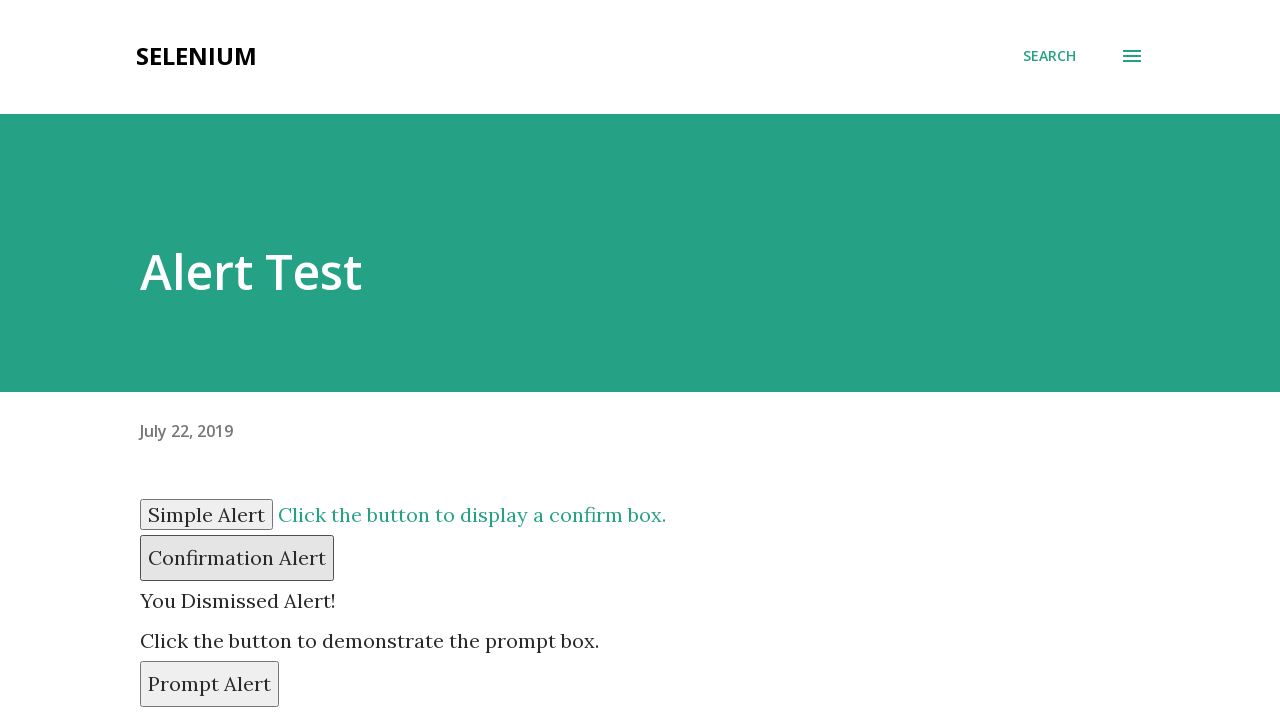

Clicked Simple Alert button again to trigger alert at (206, 514) on [id='simple']
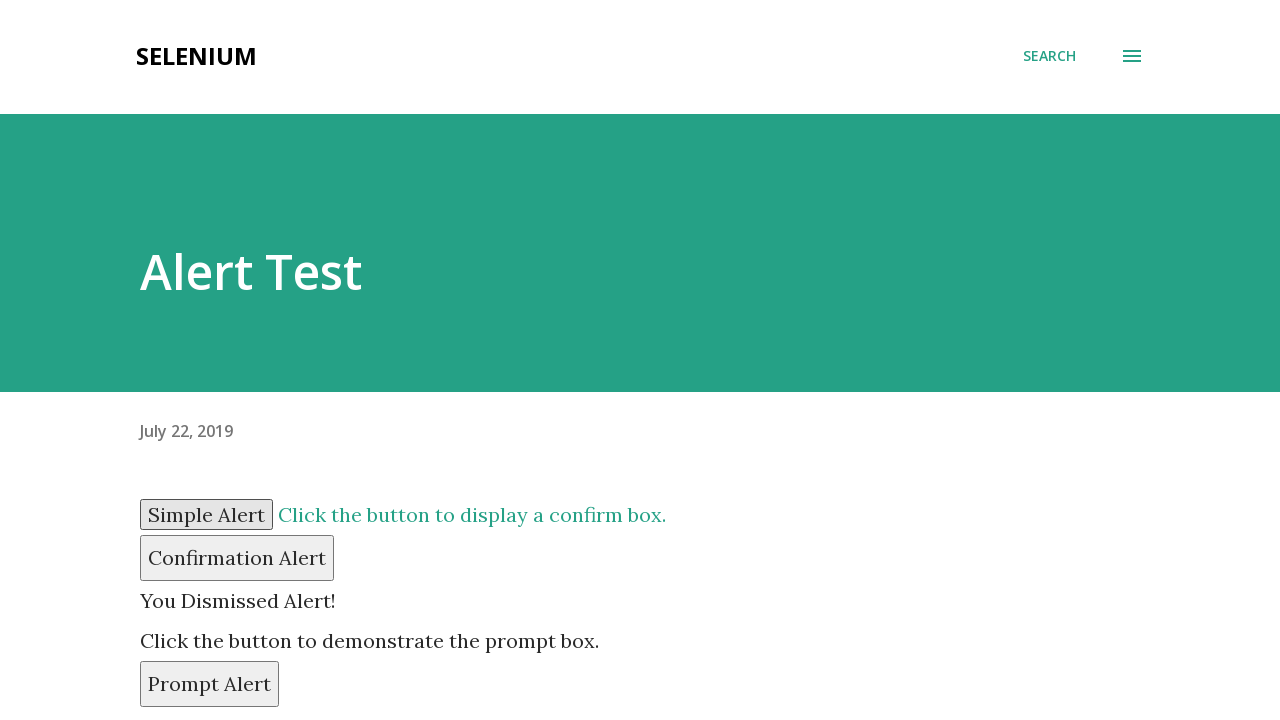

Waited for alert handling to complete
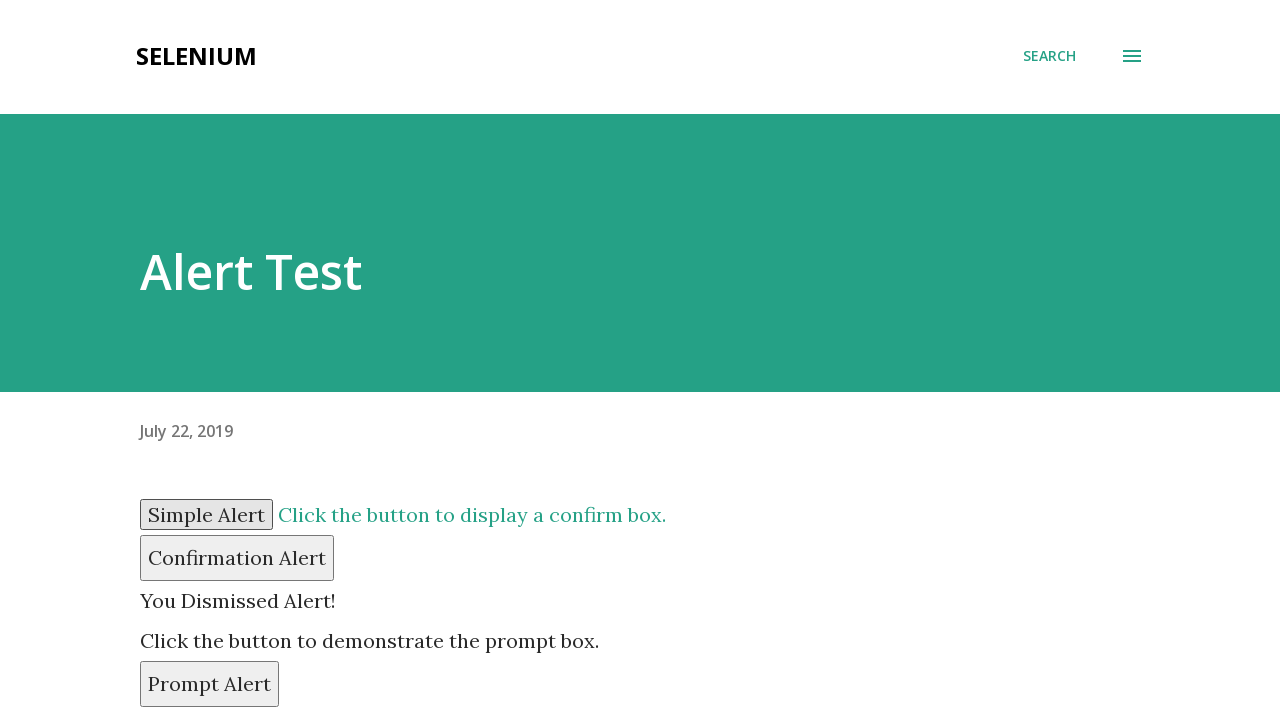

Clicked Confirm Alert button to trigger confirm dialog at (237, 558) on [id='confirm']
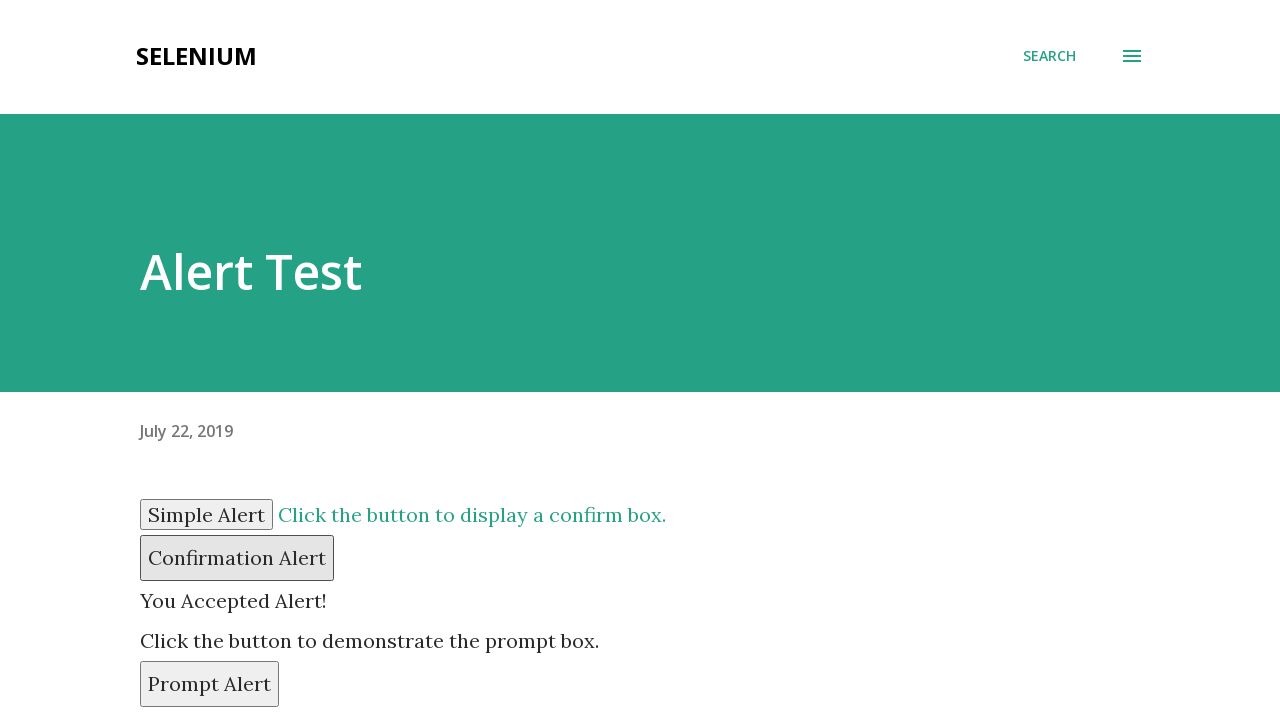

Waited for confirm dialog handling to complete
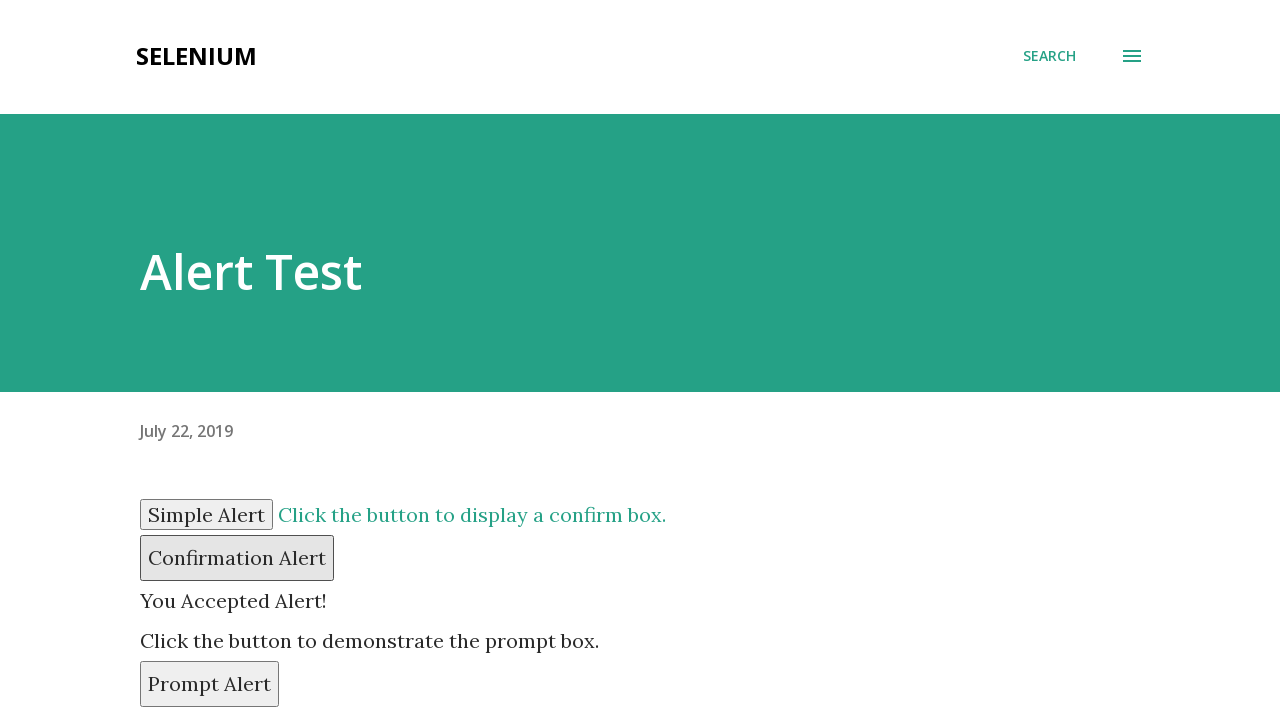

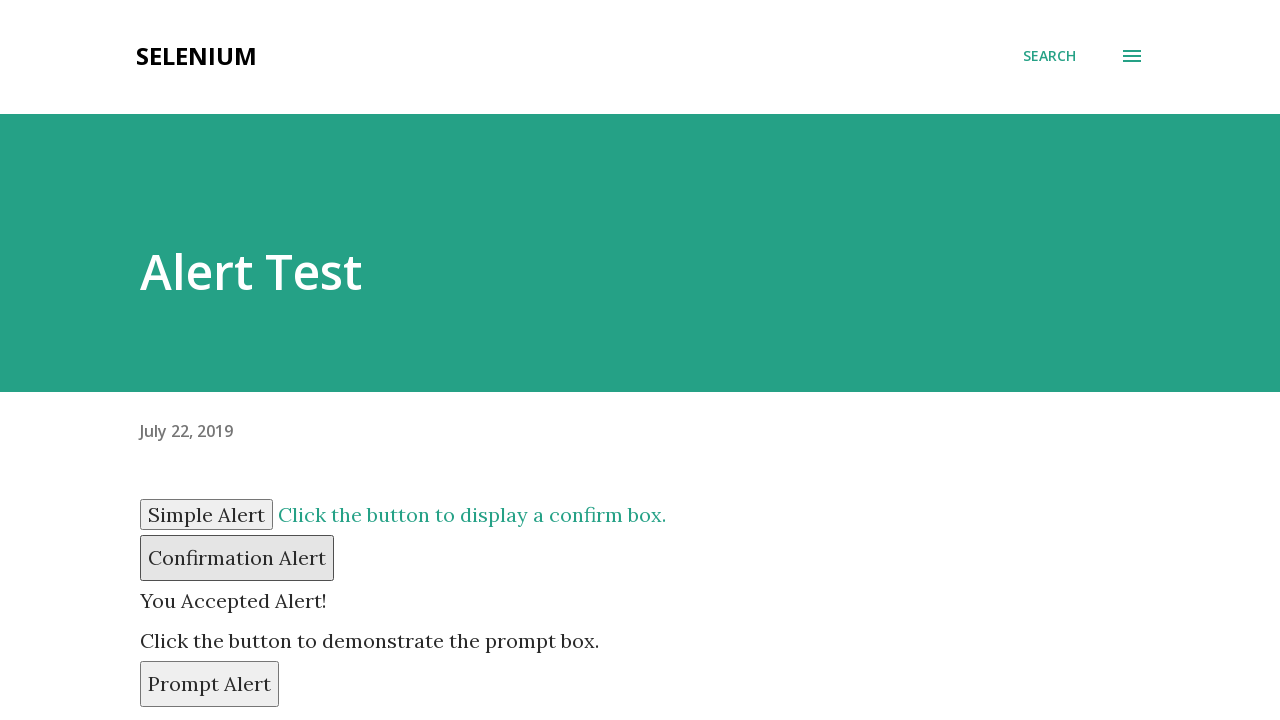